Tests form validation by submitting a message without entering a name, then verifies that the appropriate validation error message is displayed.

Starting URL: https://certicon-testing.azurewebsites.net/

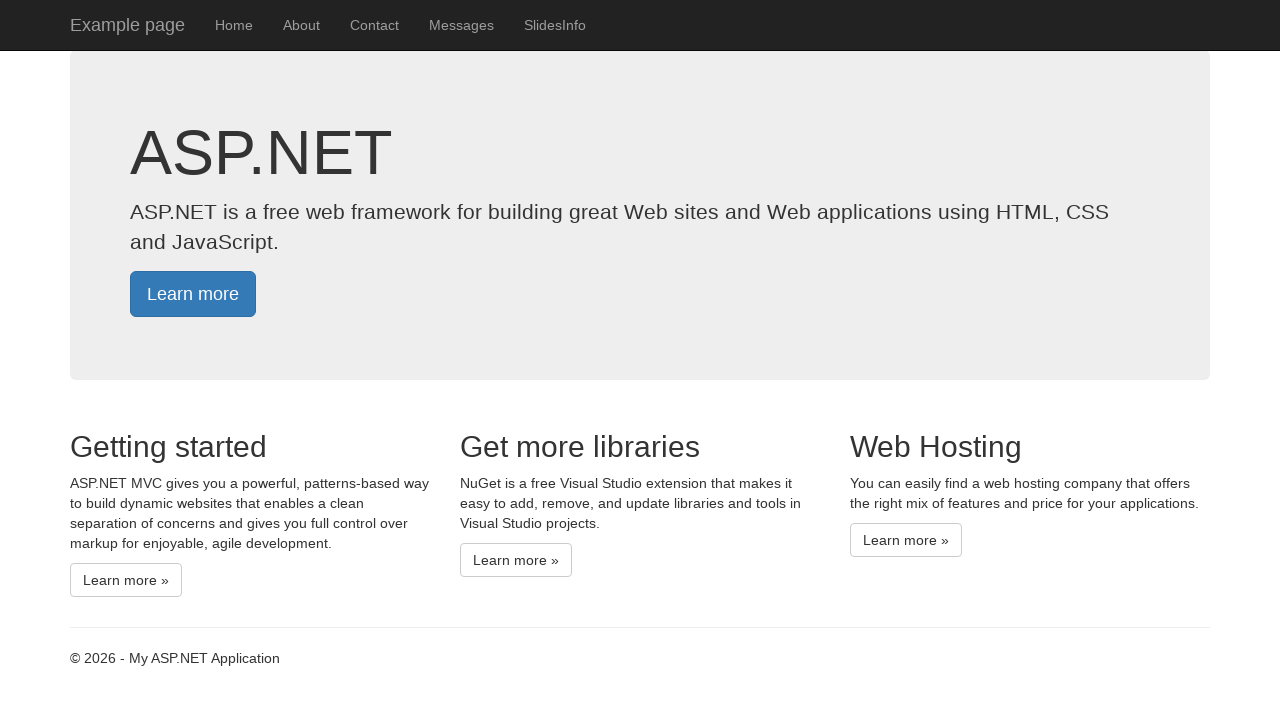

Navigated to the starting URL
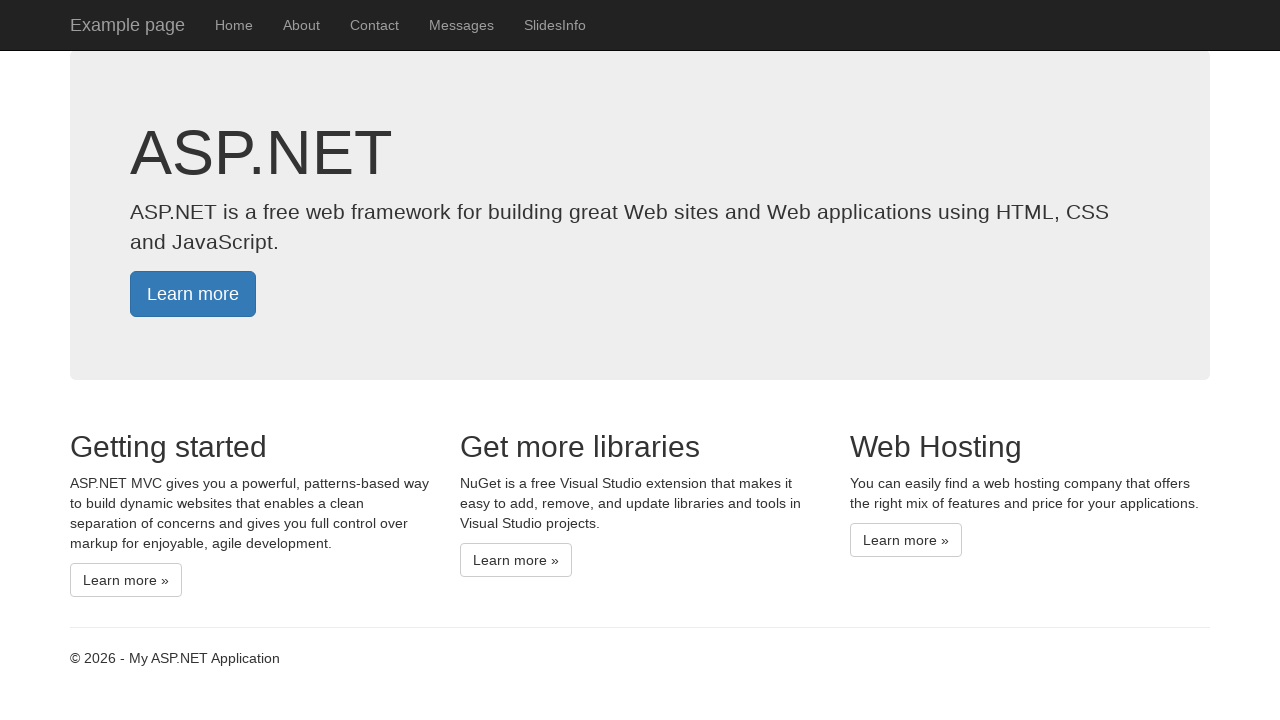

Clicked on Messages link to navigate to the messages page at (462, 25) on text=Messages
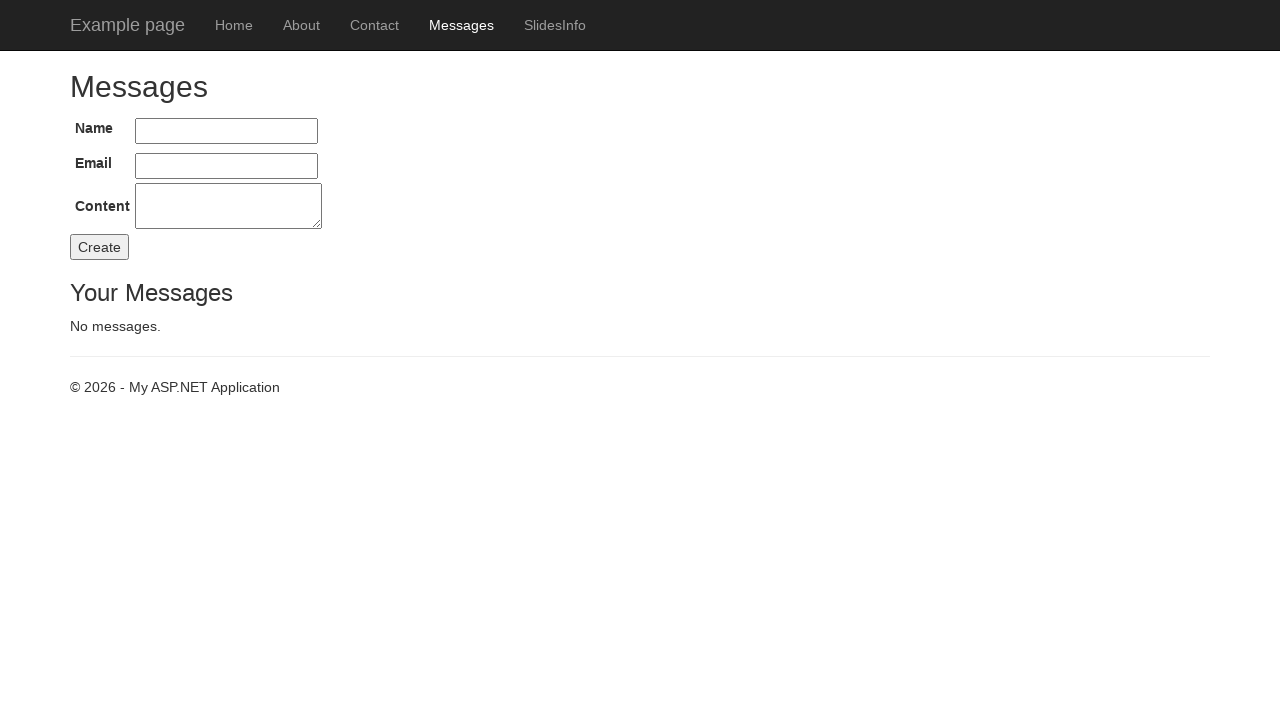

Filled email field with 'karel@dopeklazajel.cz' without entering a name on #Email
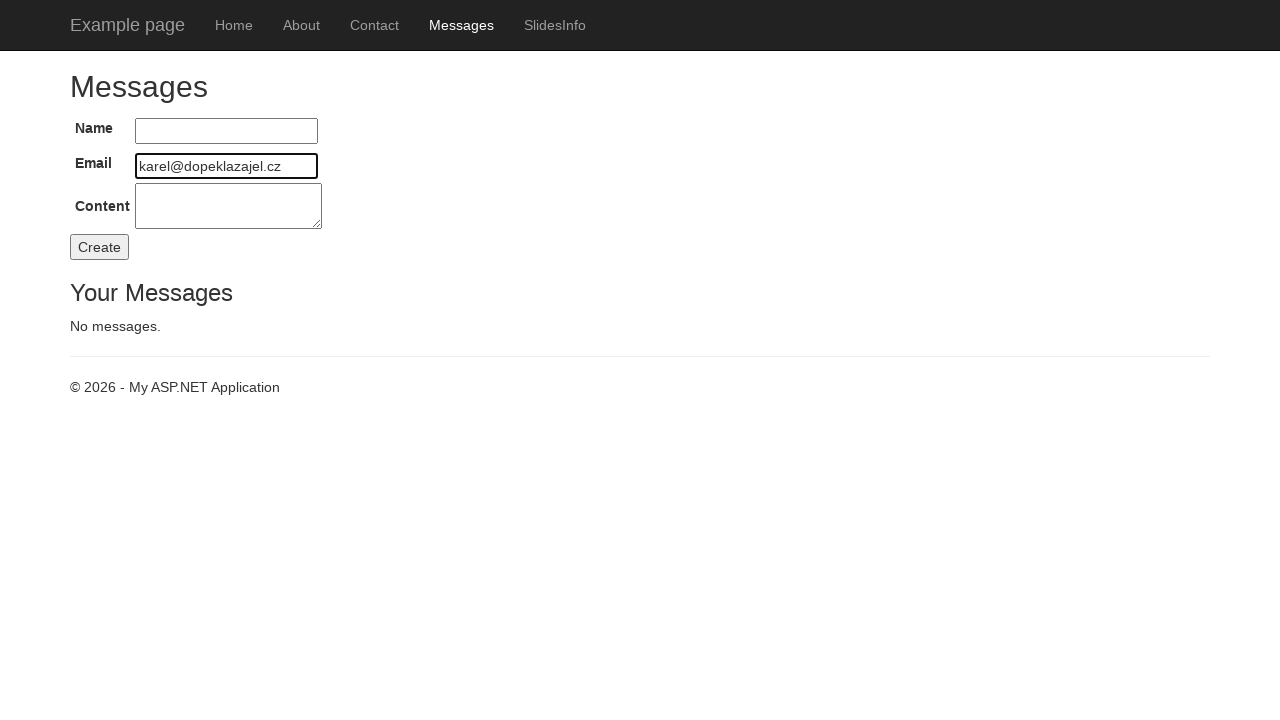

Filled content field with 'Ahoj, tady Karel' on #Content
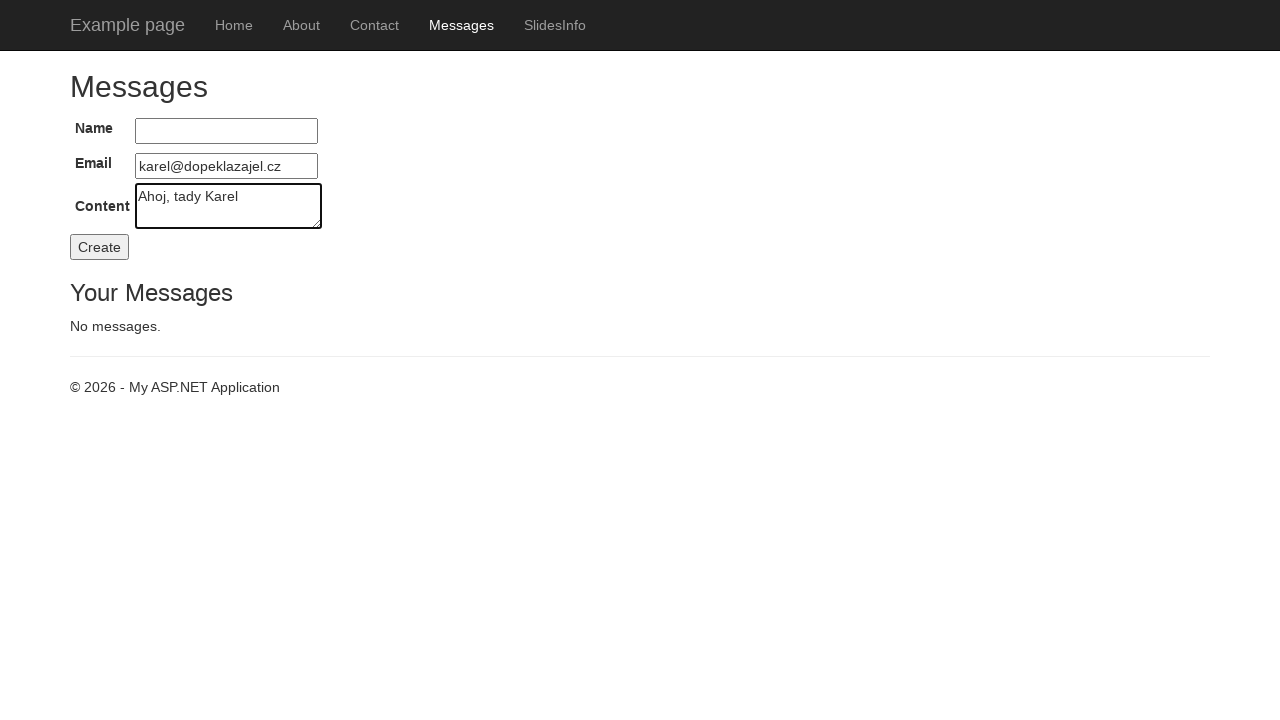

Clicked the submit button to submit the form at (100, 247) on #buttonCreate
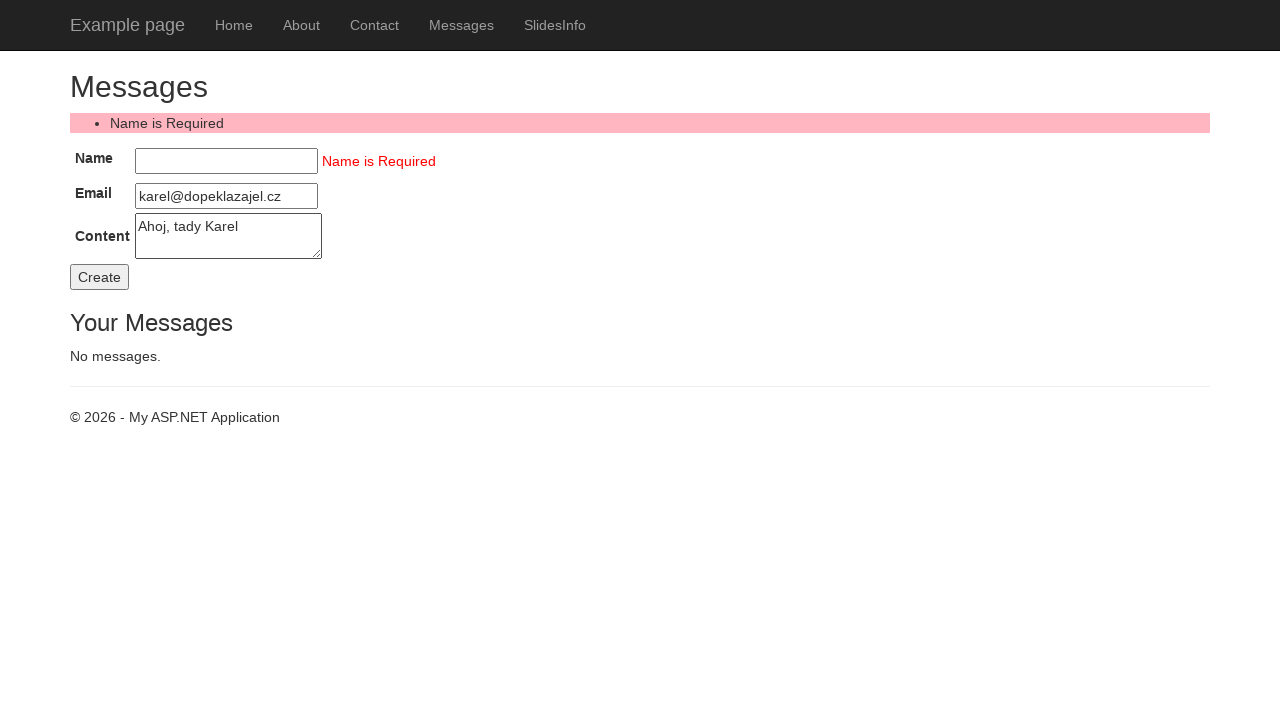

Validation error message appeared confirming name field is required
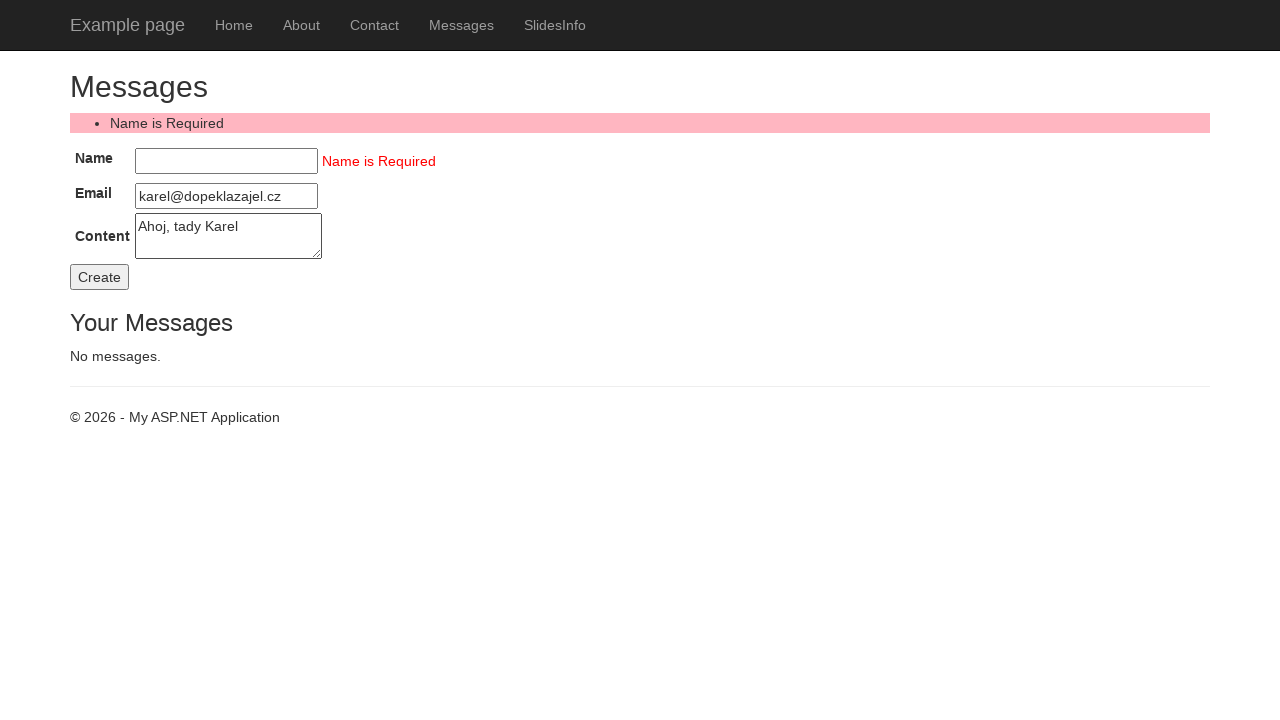

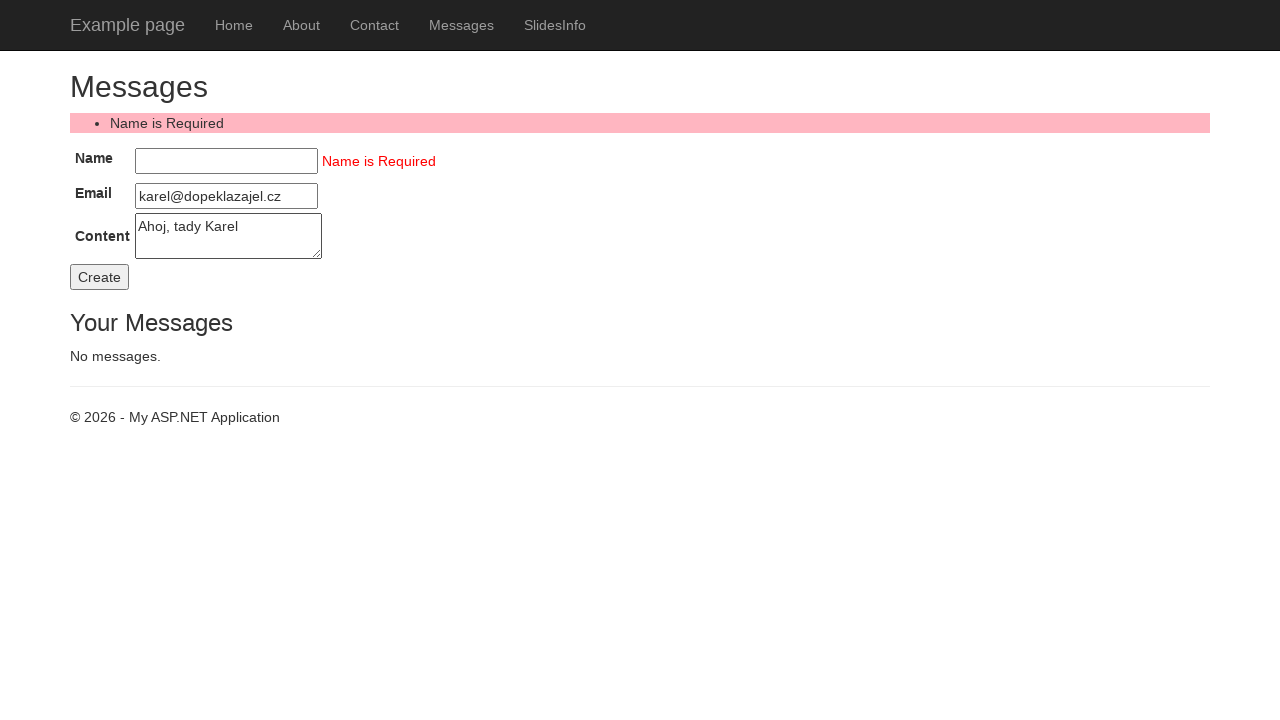